Tests dynamic loading page with shorter timeout by clicking start button and verifying loaded content

Starting URL: https://automationfc.github.io/dynamic-loading/

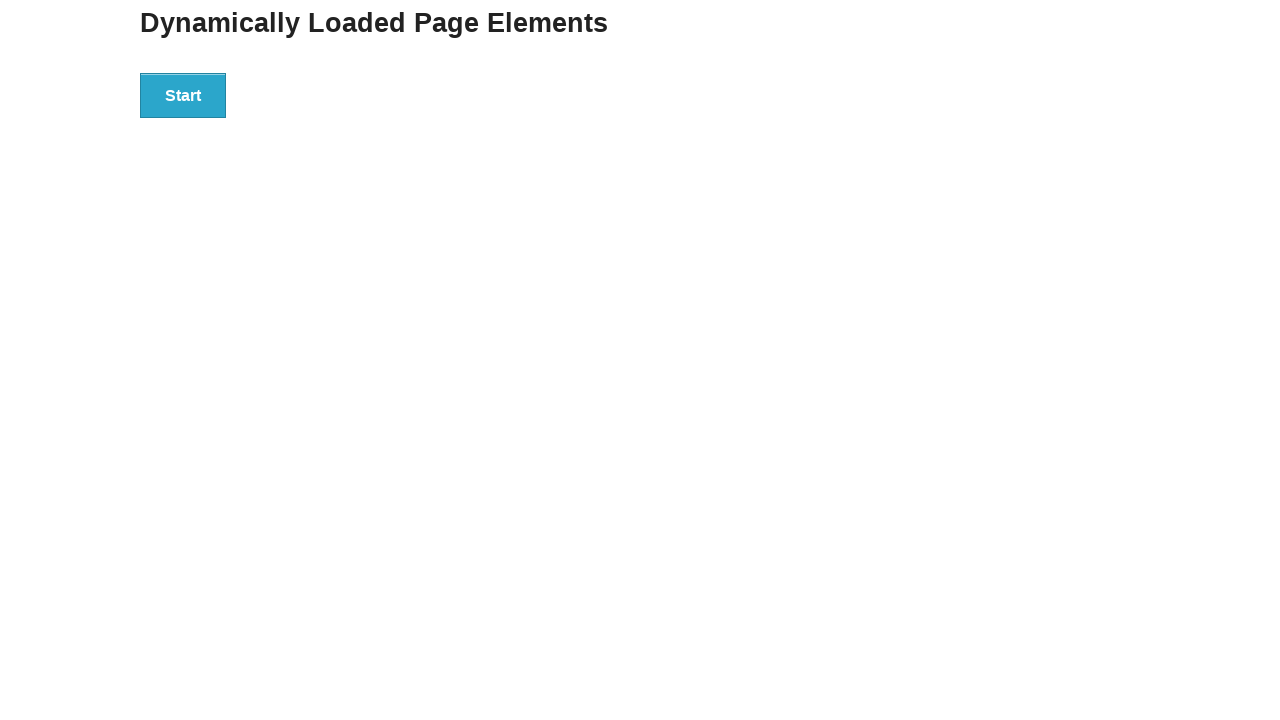

Clicked start button to initiate dynamic loading at (183, 95) on div#start>button
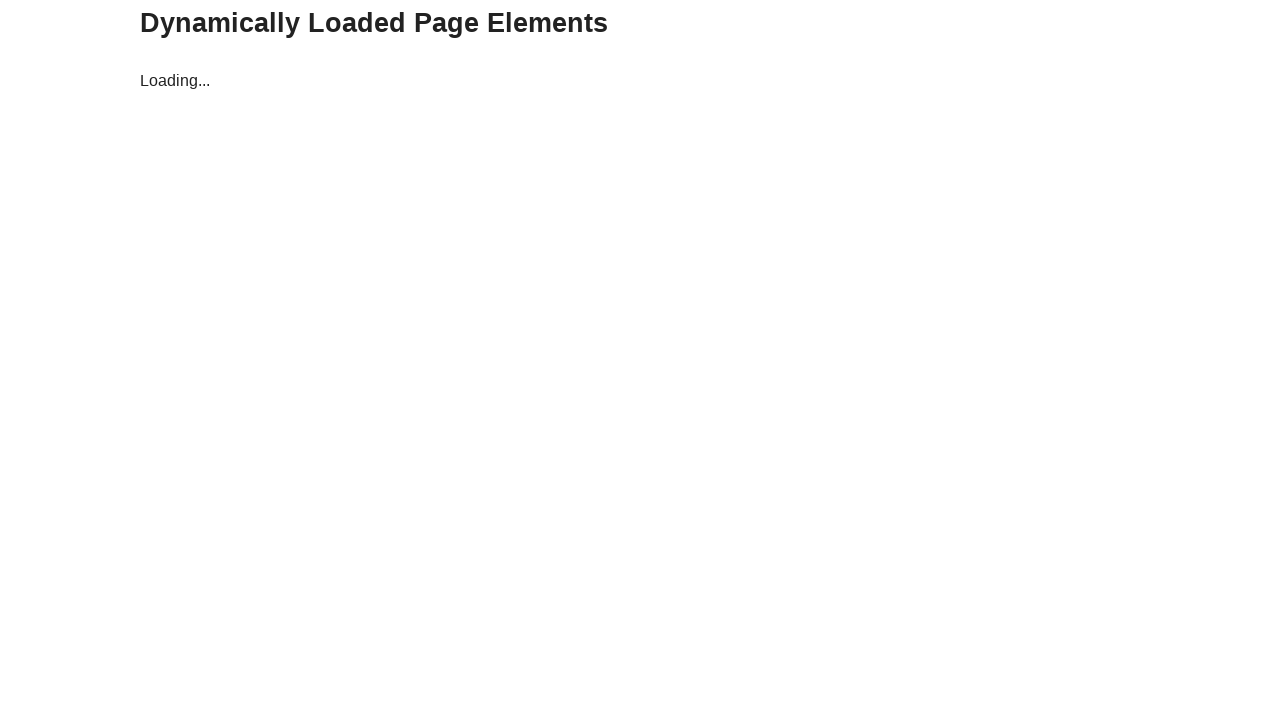

Waited for finish message to load
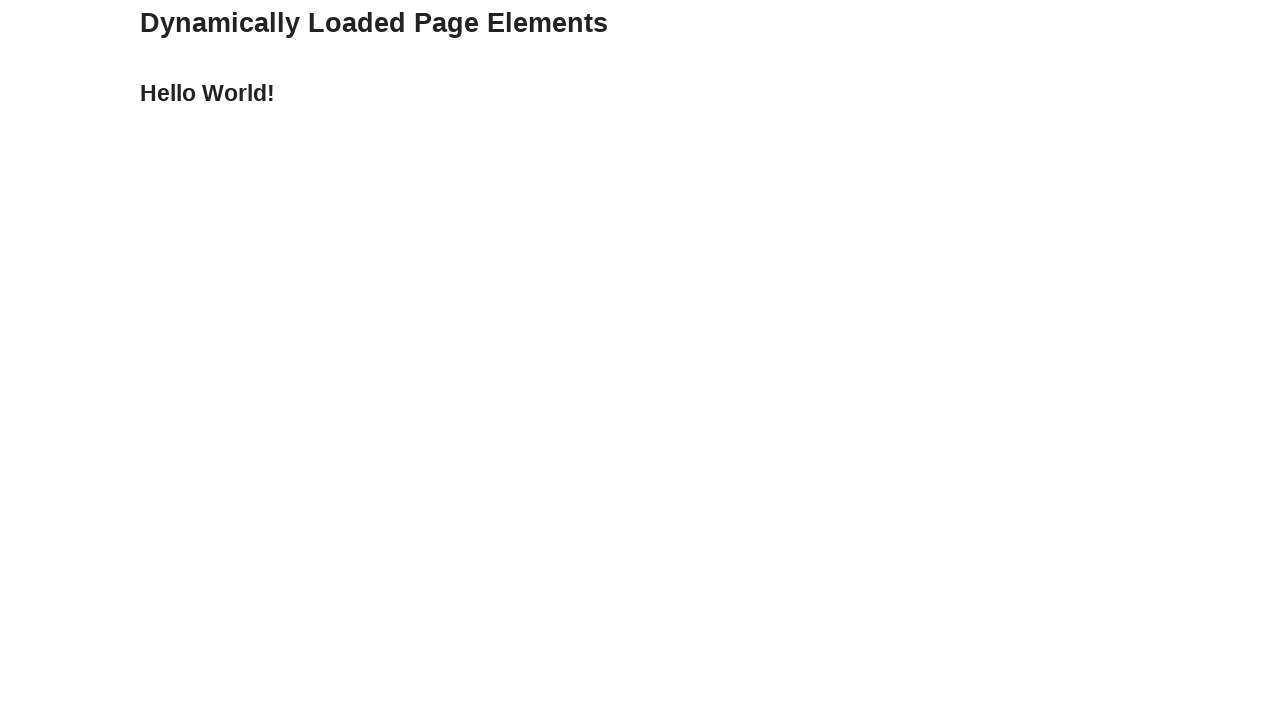

Verified 'Hello World!' message displayed correctly
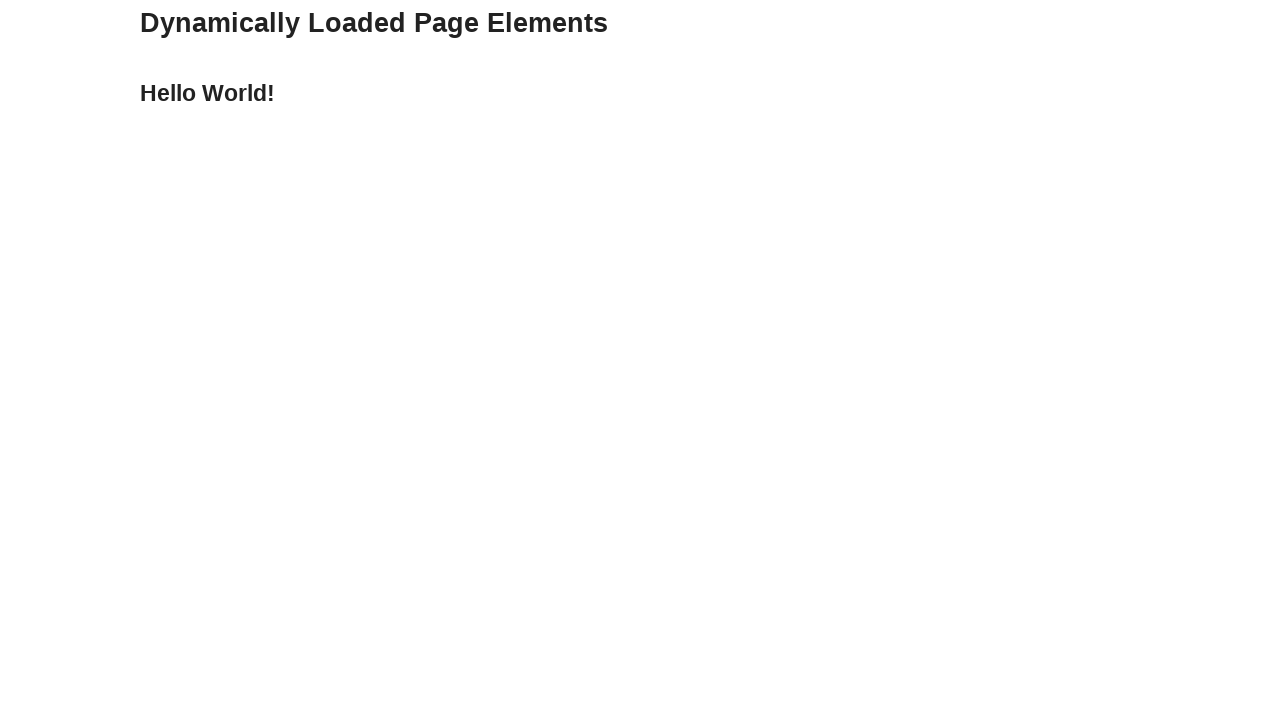

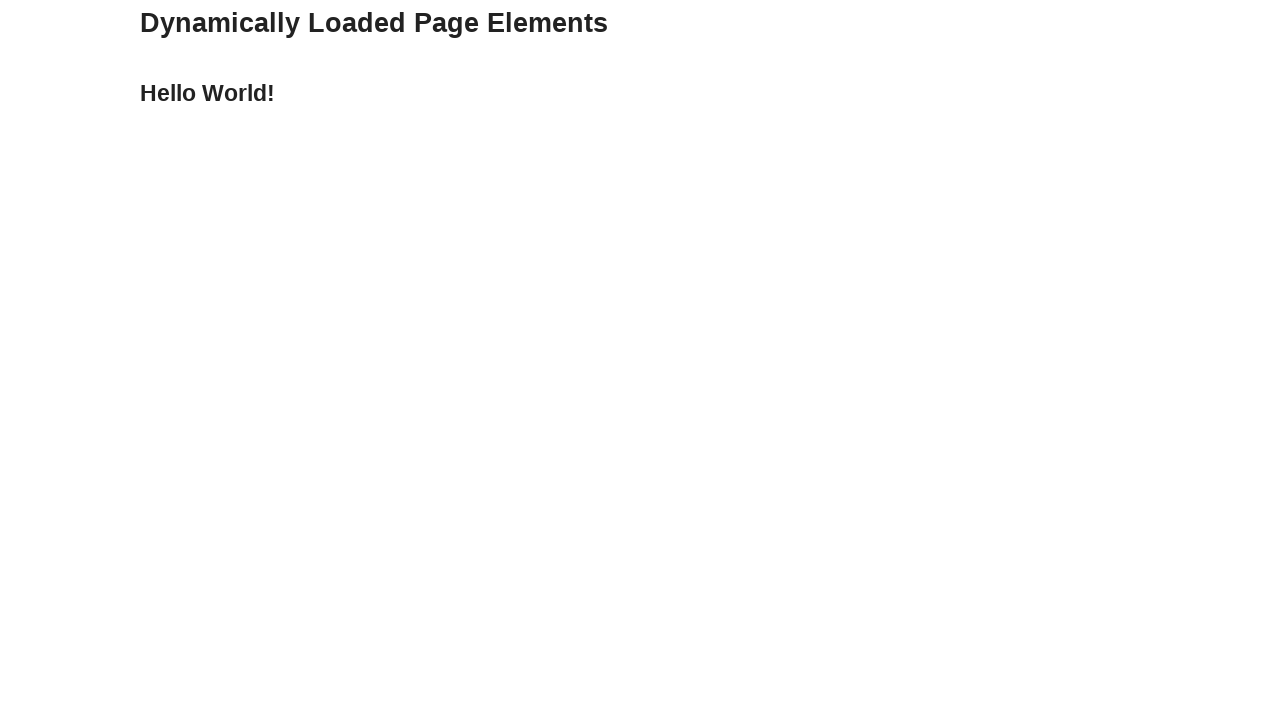